Tests a slow calculator application by setting a delay, performing a calculation (7+8), and verifying the result appears after the specified delay

Starting URL: https://bonigarcia.dev/selenium-webdriver-java/slow-calculator.html

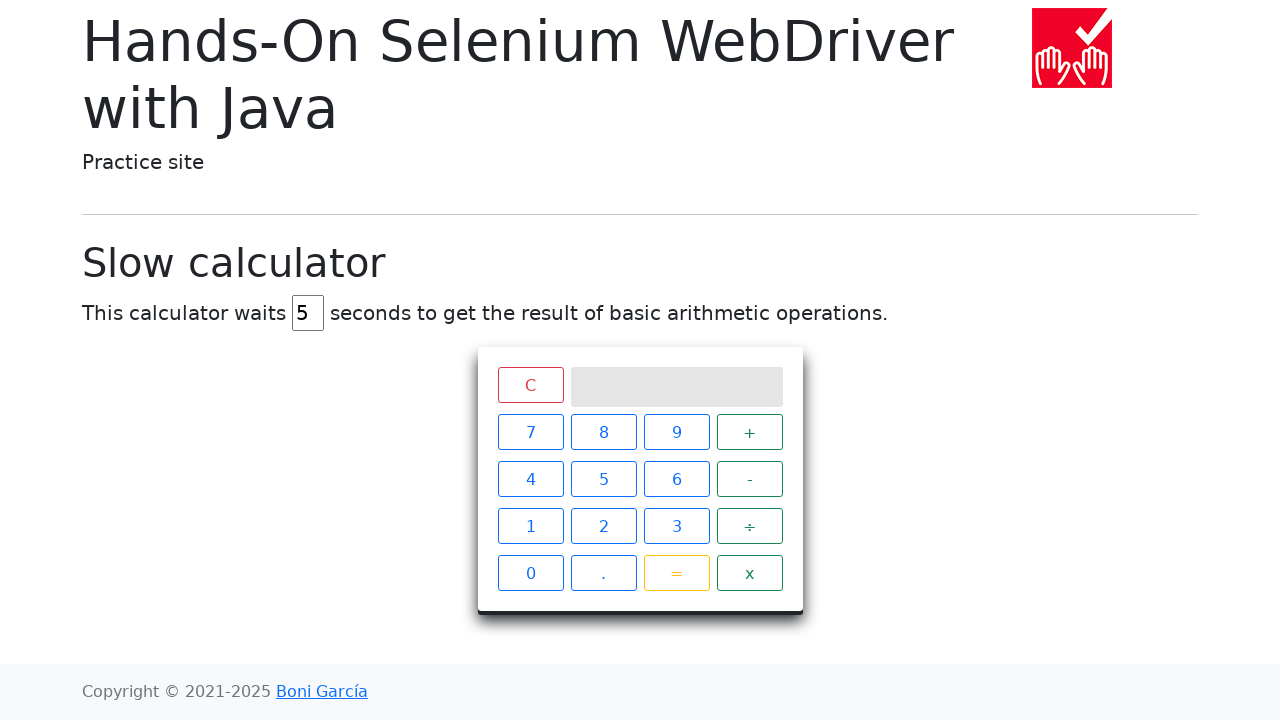

Cleared the delay input field on #delay
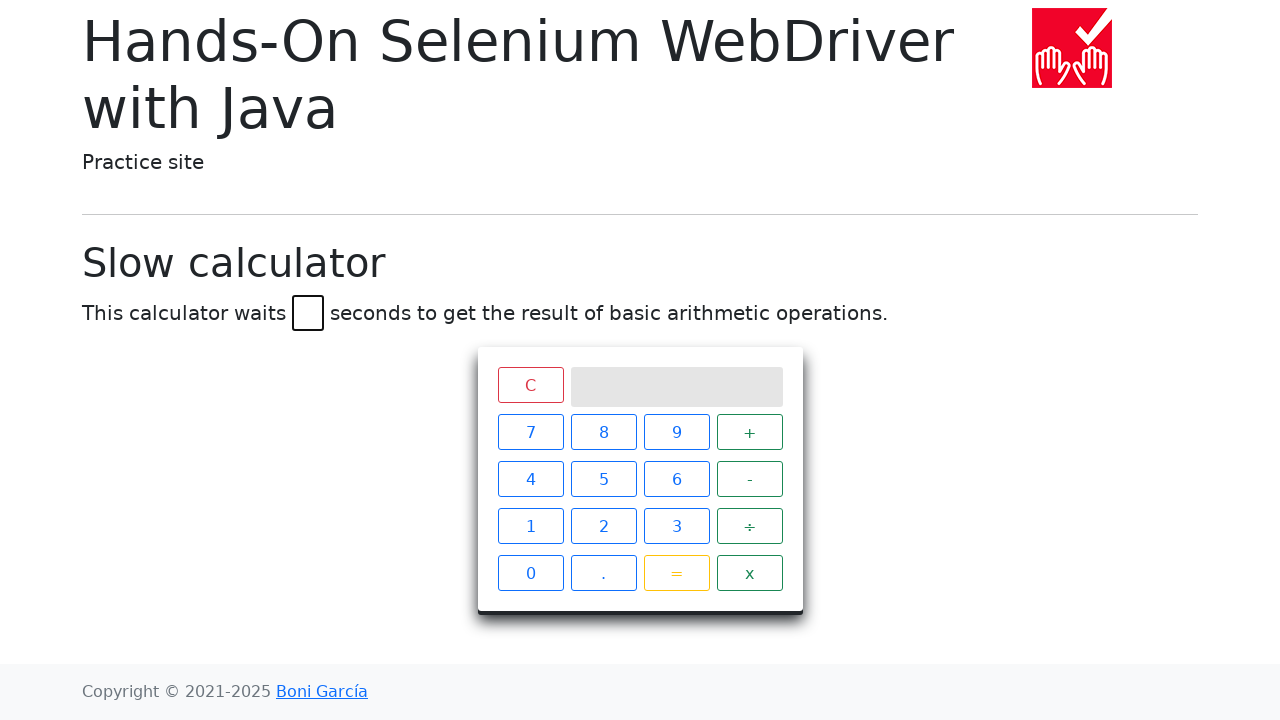

Set delay to 45 seconds on #delay
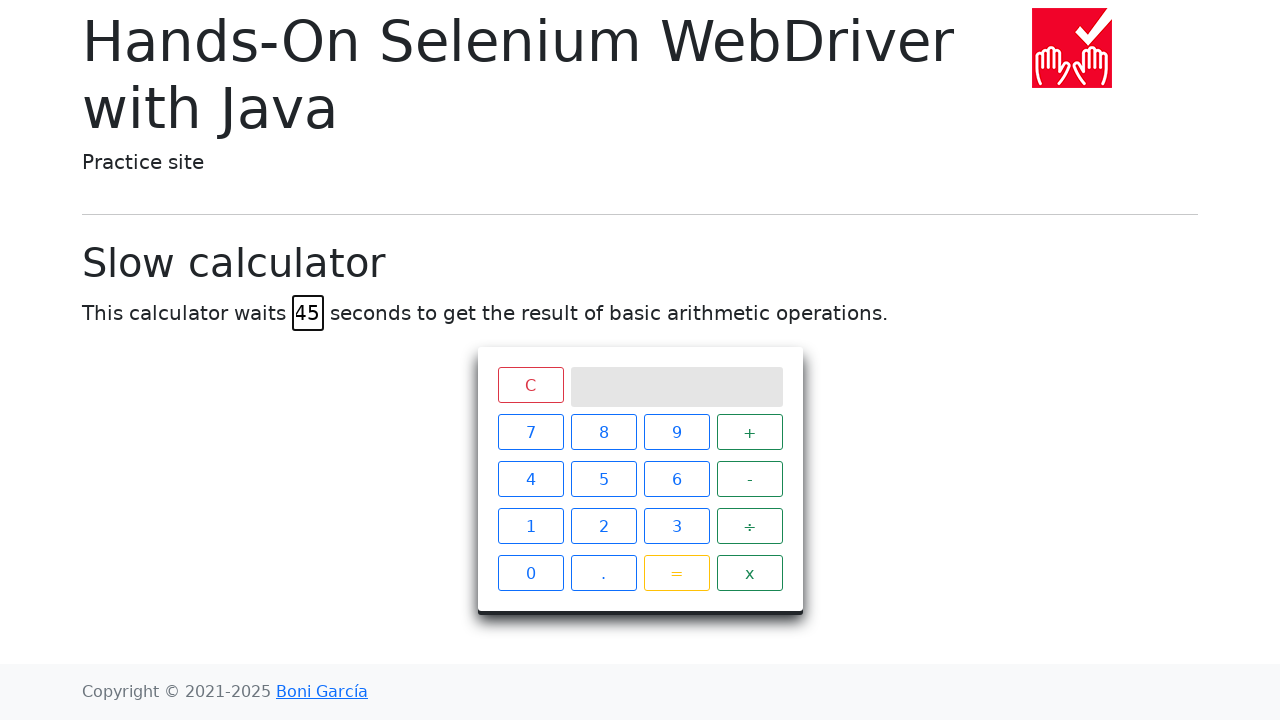

Clicked button 7 at (530, 432) on xpath=//*[@id="calculator"]/div[2]/span[1]
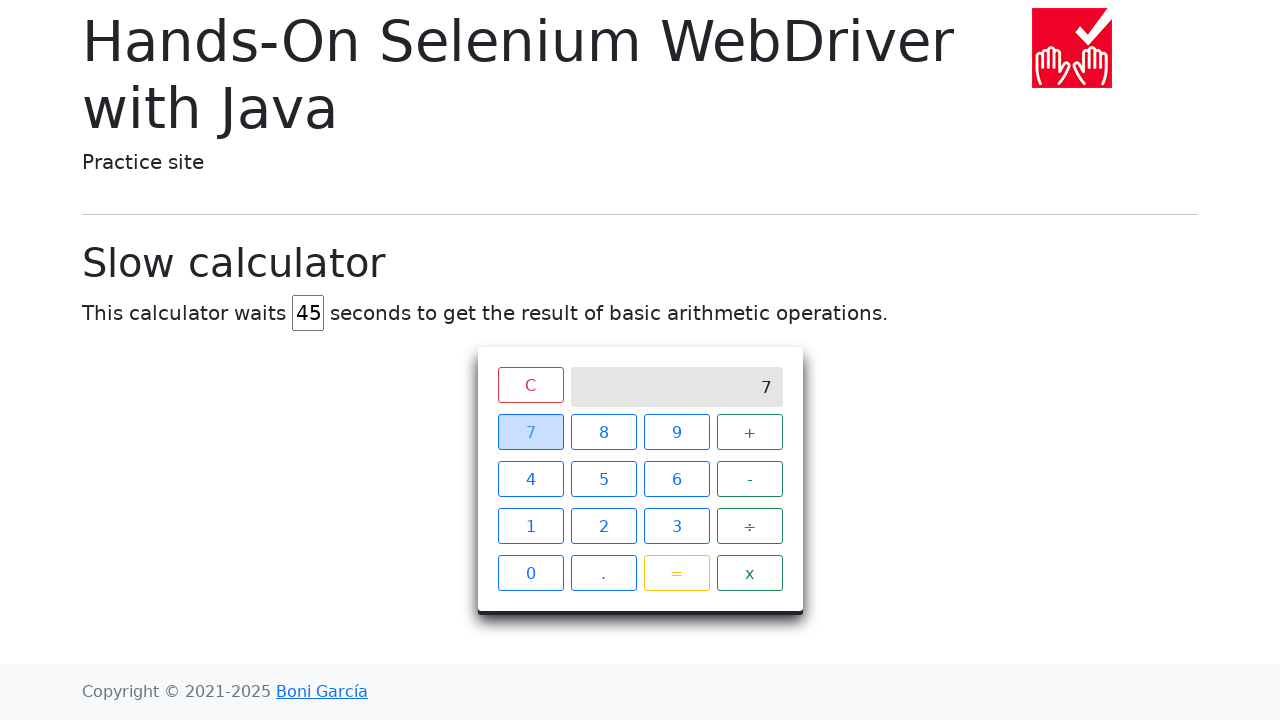

Clicked plus operator button at (750, 432) on xpath=//*[@id="calculator"]/div[2]/span[4]
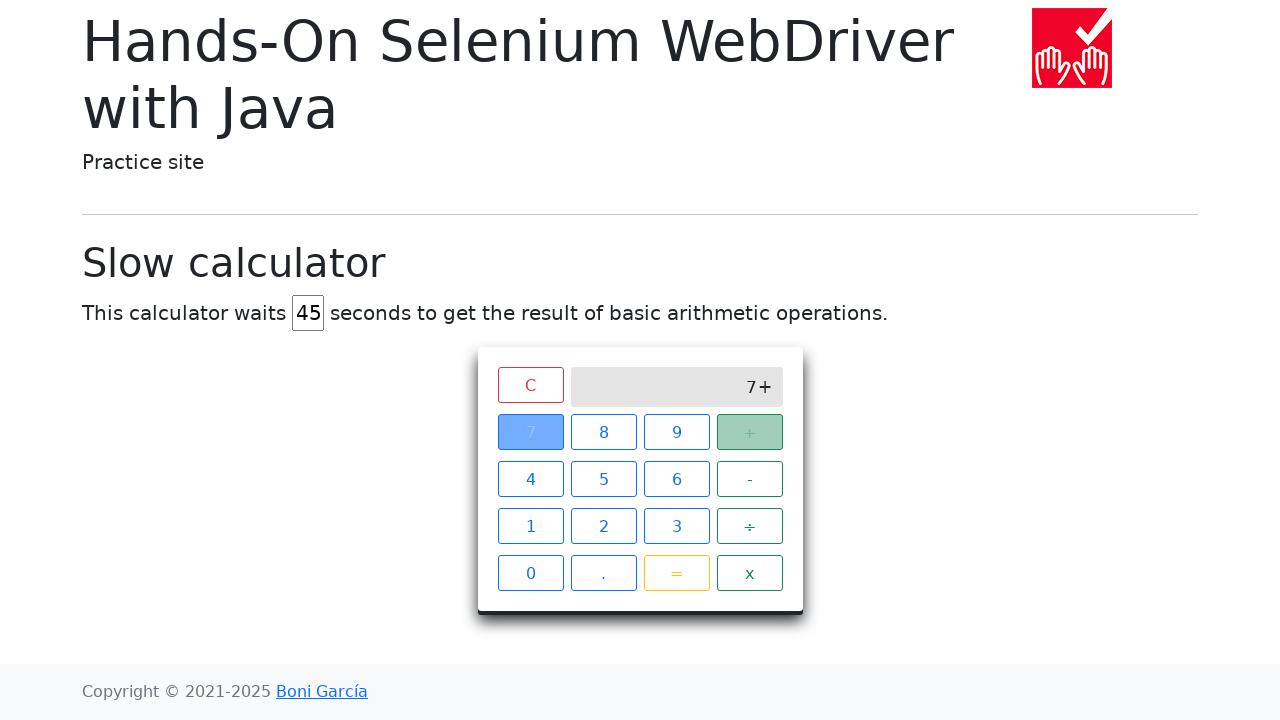

Clicked button 8 at (604, 432) on xpath=//*[@id="calculator"]/div[2]/span[2]
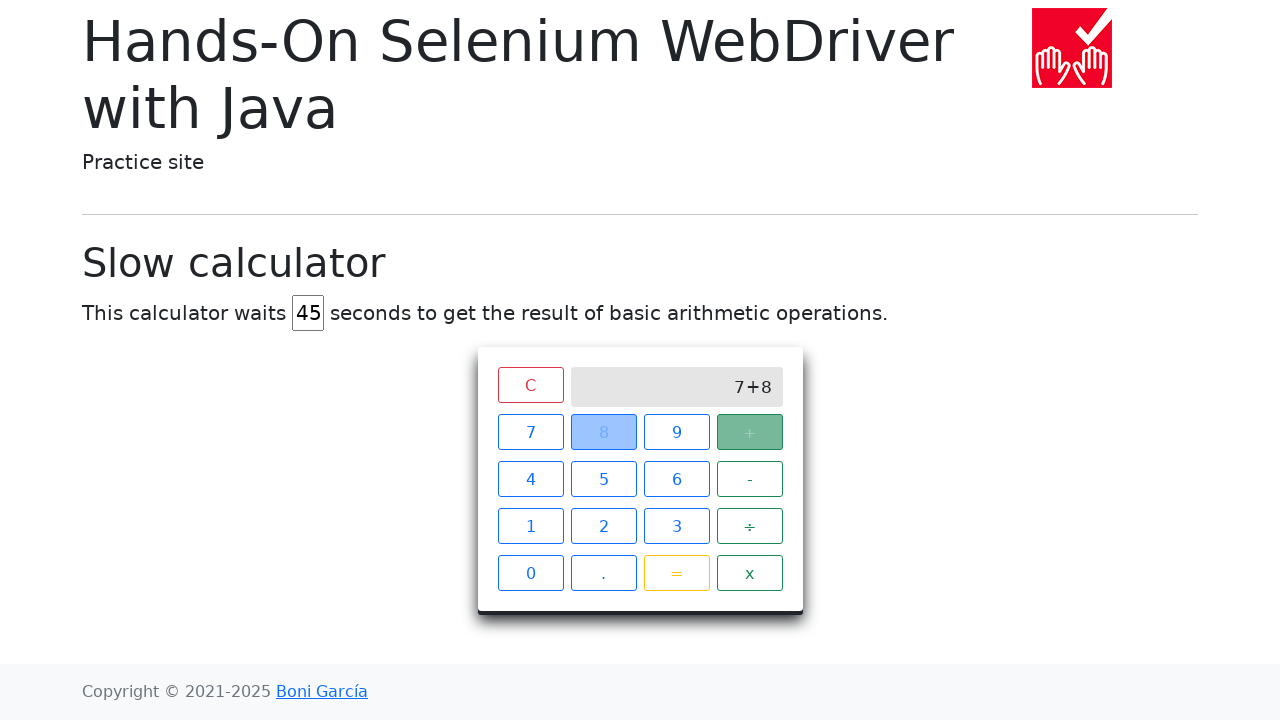

Clicked equals button to calculate 7+8 at (676, 573) on xpath=//*[@id="calculator"]/div[2]/span[15]
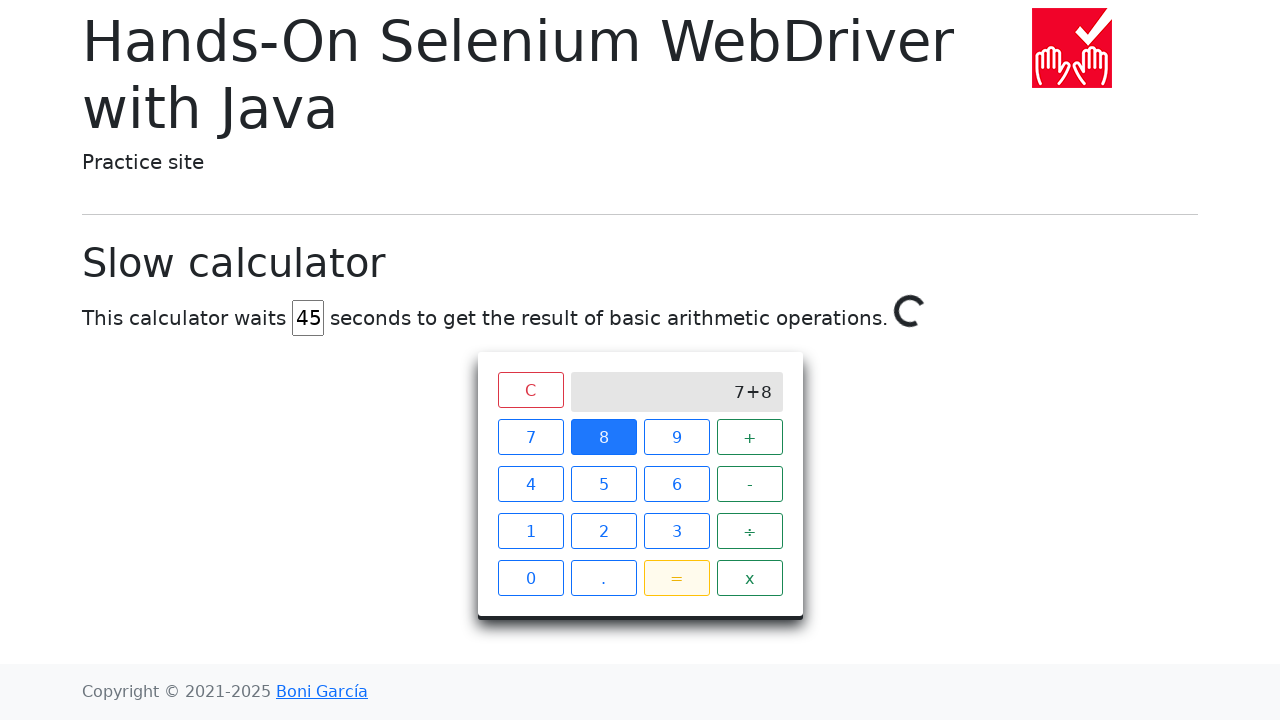

Result '15' appeared after 45 second delay
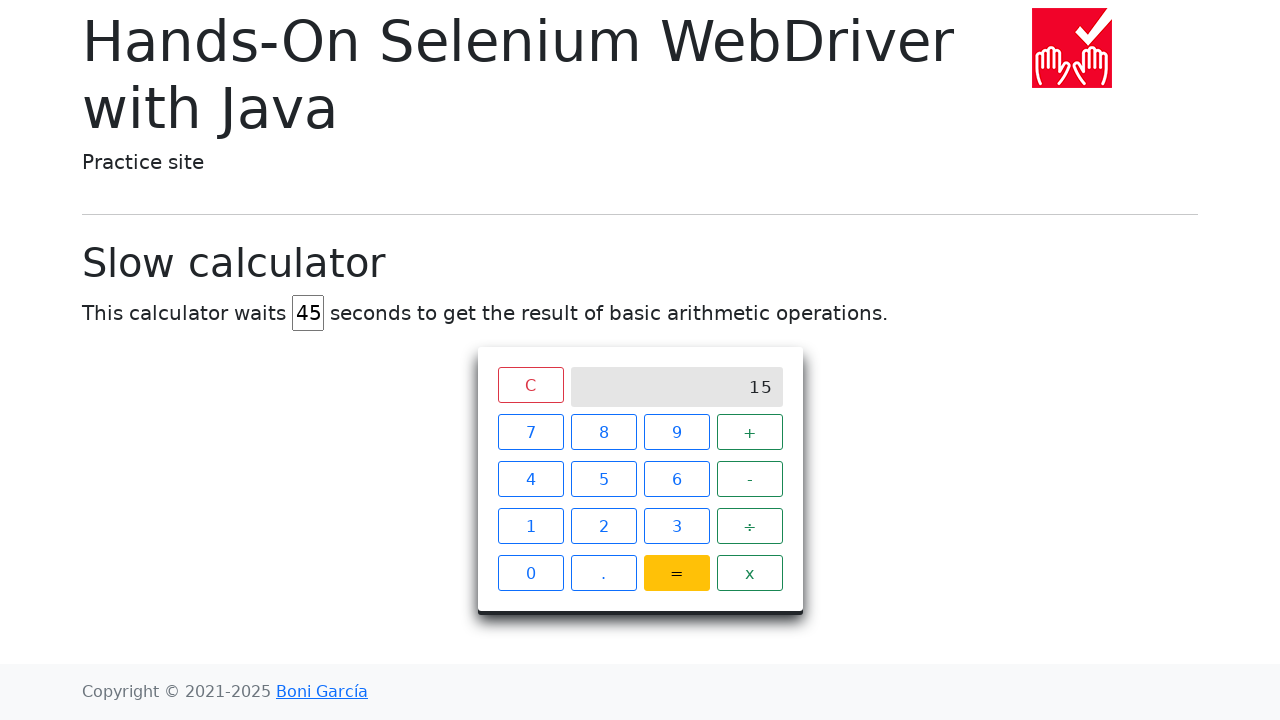

Retrieved result text from calculator screen
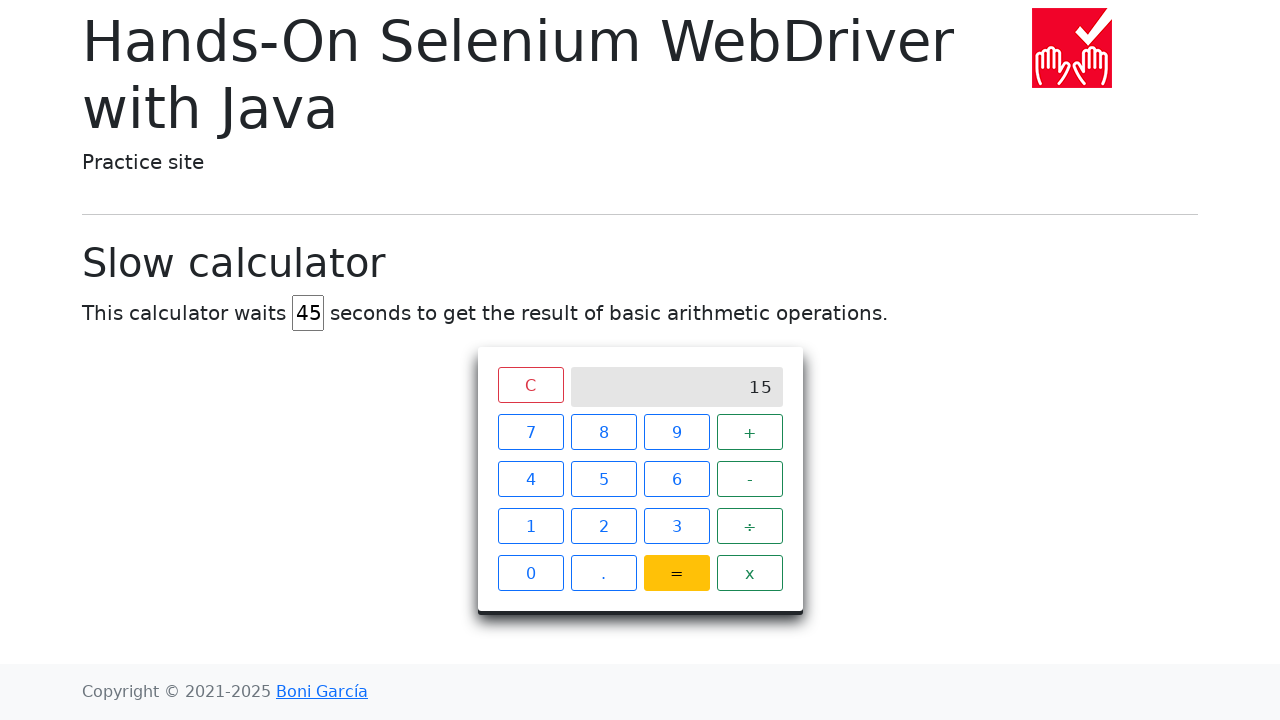

Verified calculation result is correct: 7+8=15
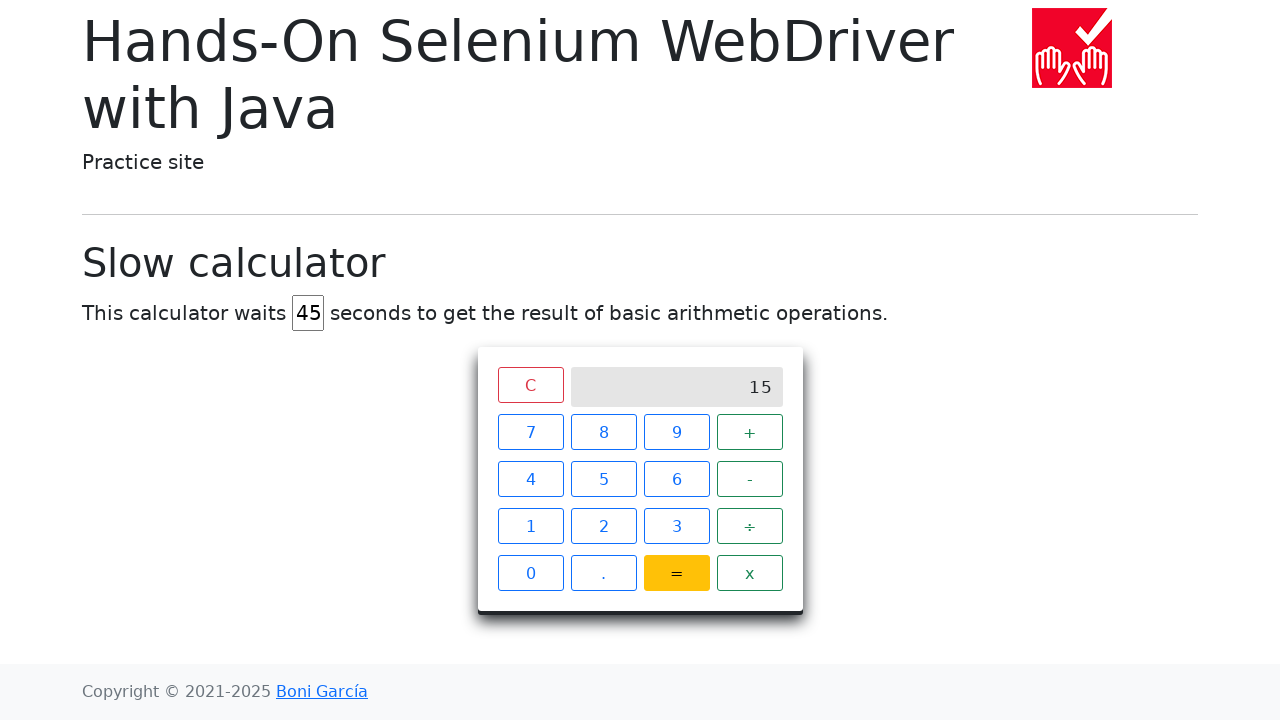

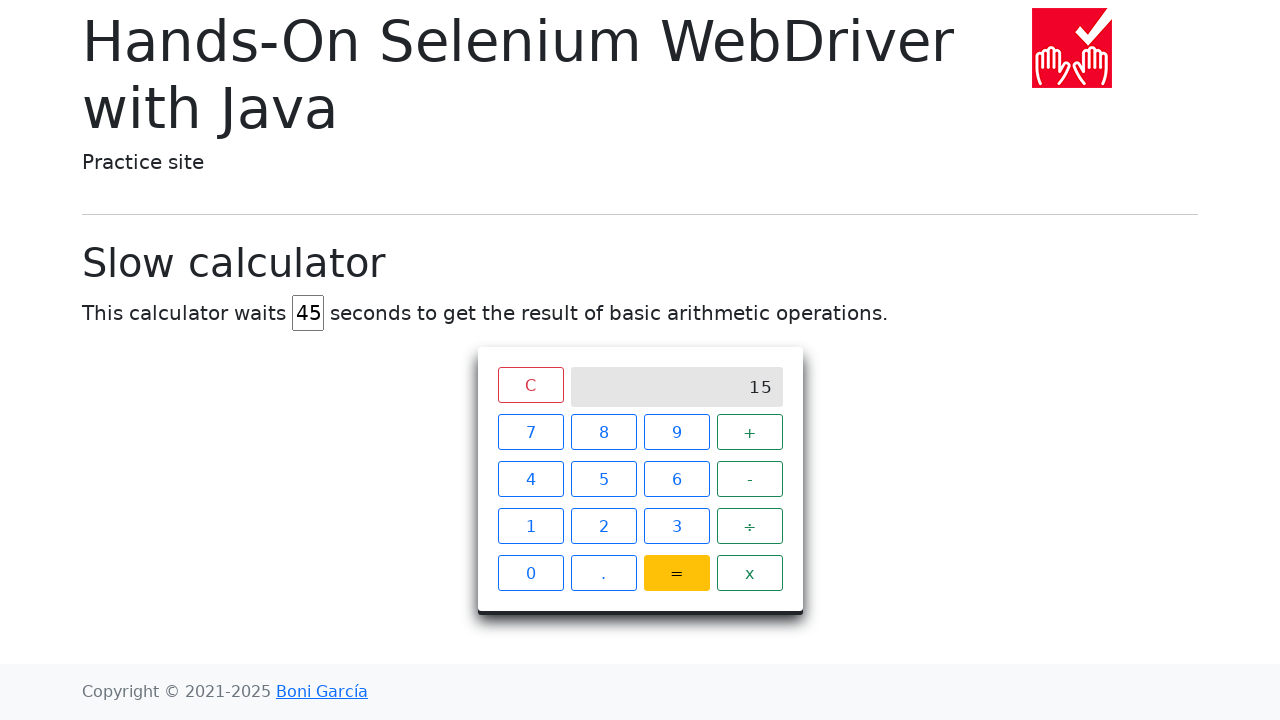